Tests login form validation by submitting with empty password field and verifying the appropriate error message is displayed

Starting URL: https://www.saucedemo.com/

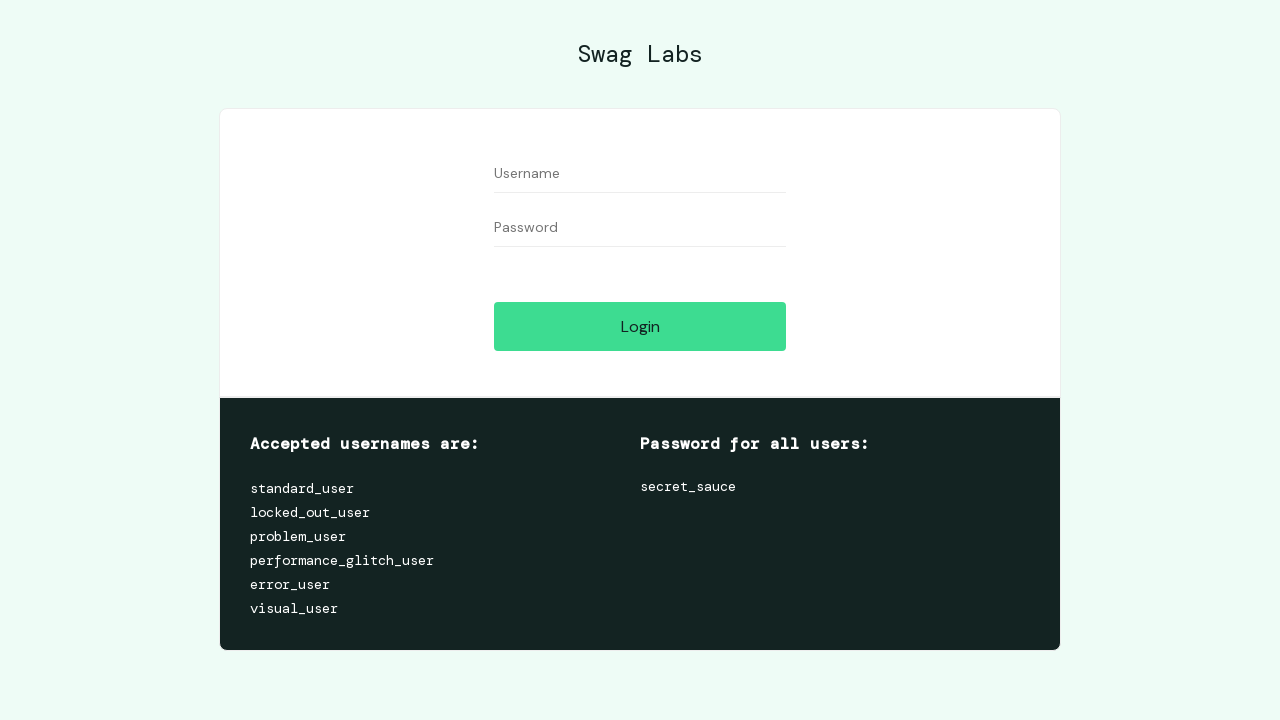

Filled username field with 'standard_user' on #user-name
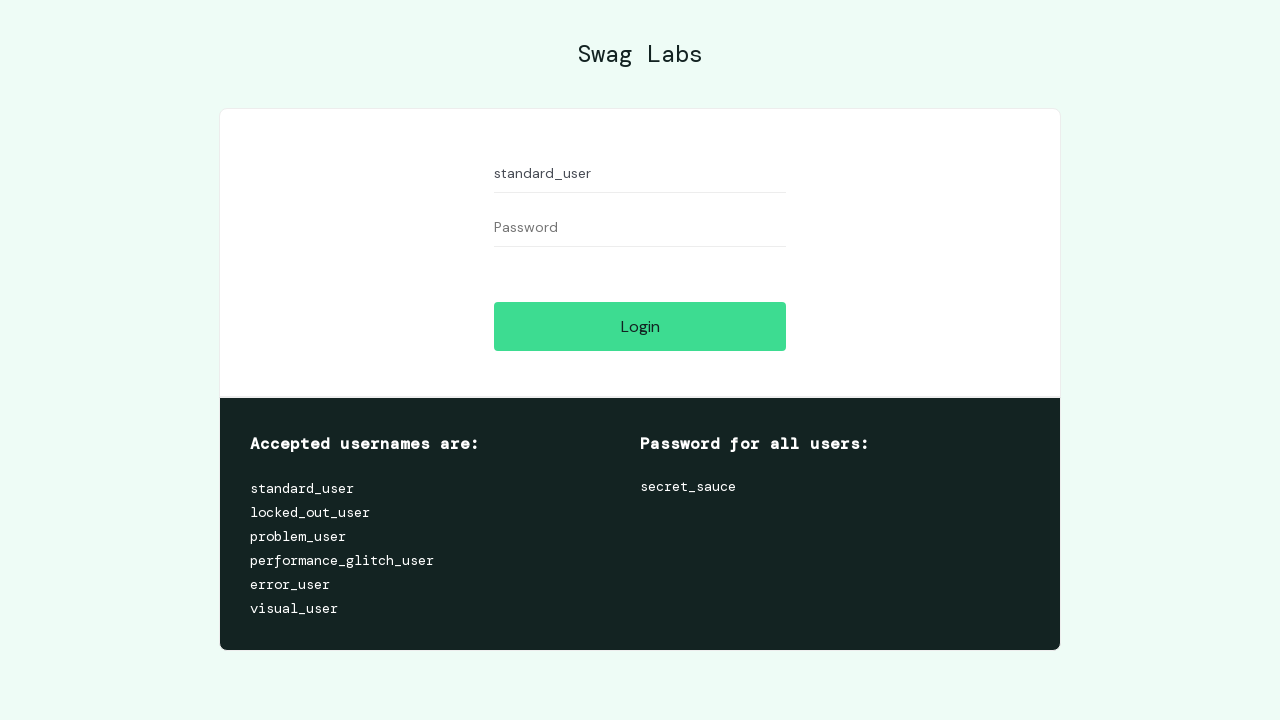

Clicked login button with empty password field at (640, 326) on #login-button
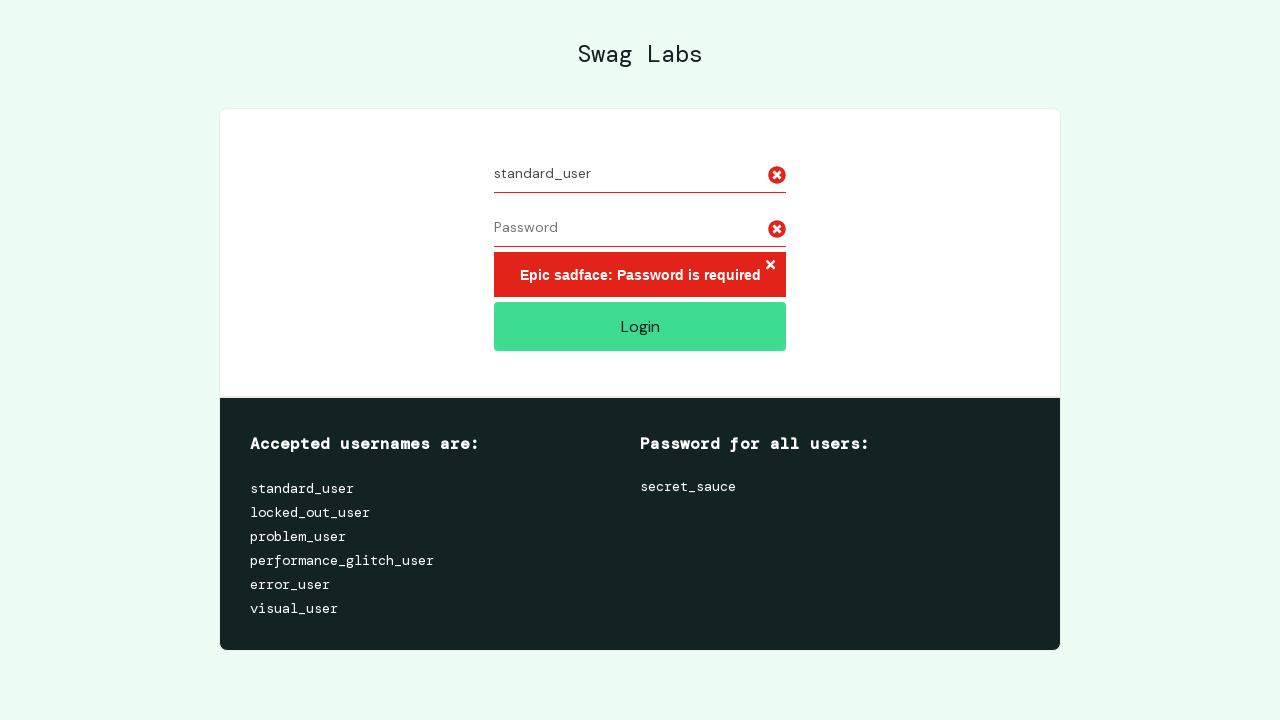

Error message container appeared on page
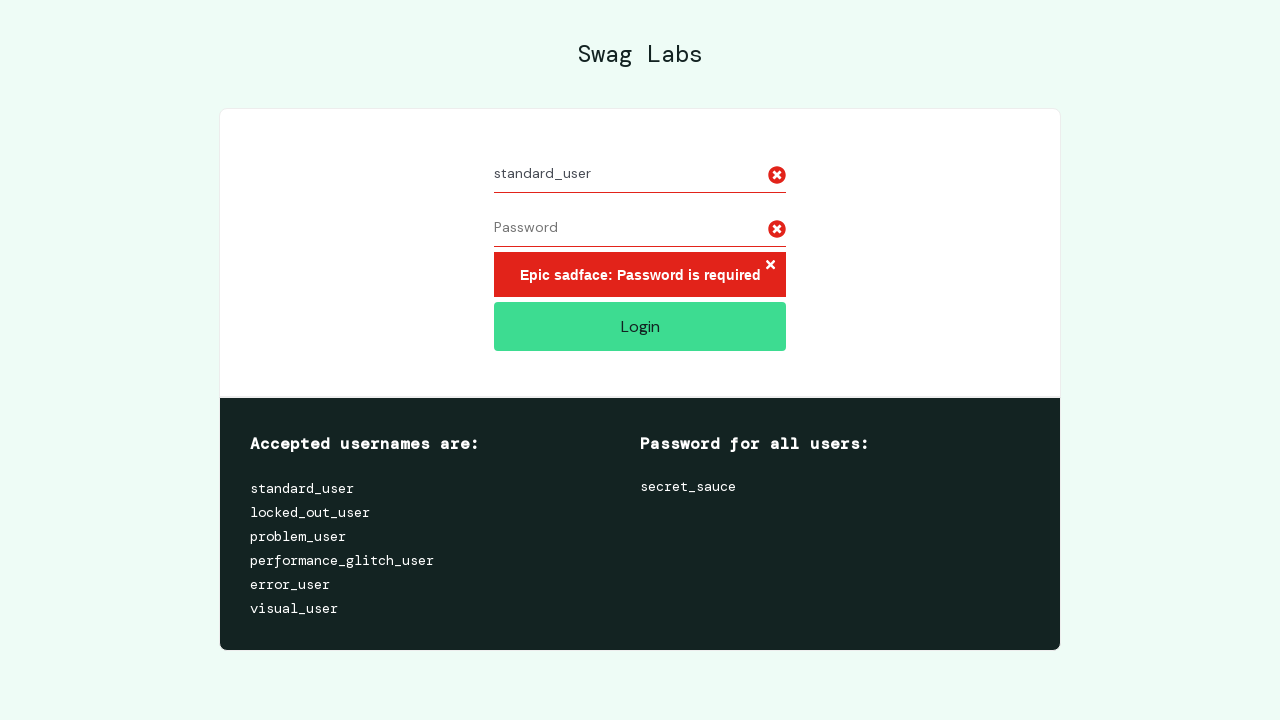

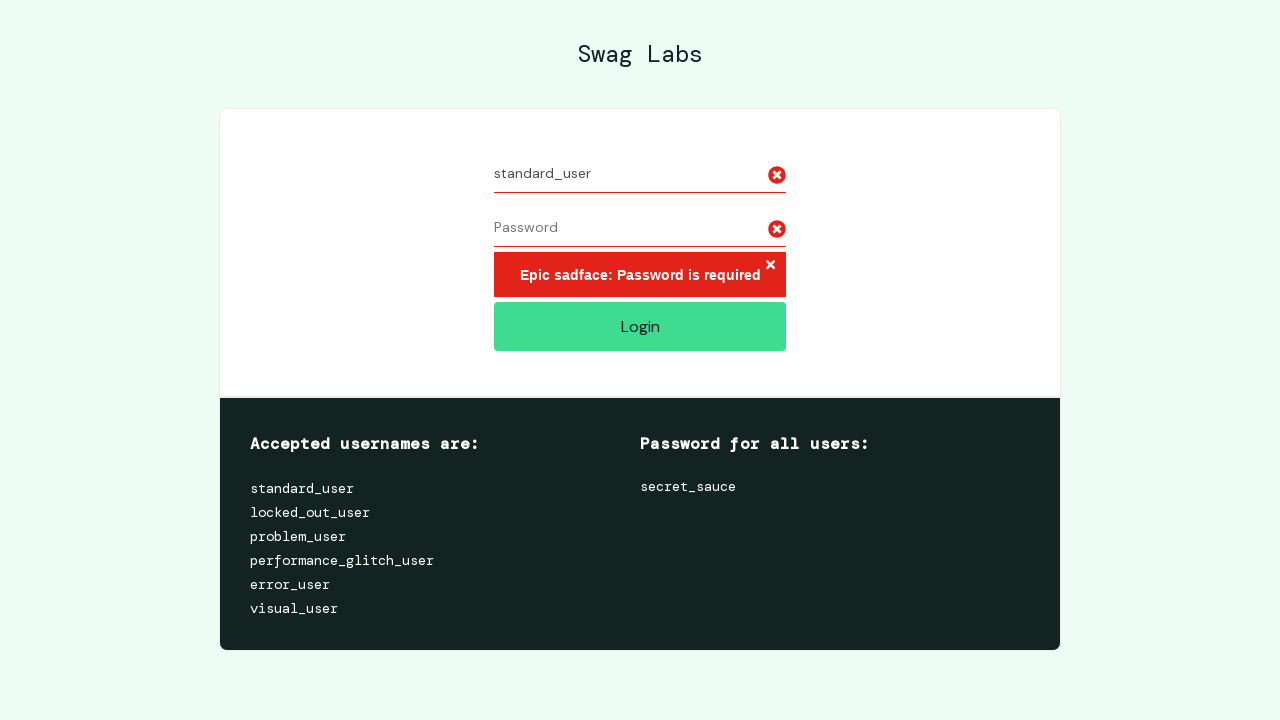